Tests a form submission that takes a name input and displays a greeting message, repeating the process with multiple names

Starting URL: http://uitest.duodecadits.com/form.html

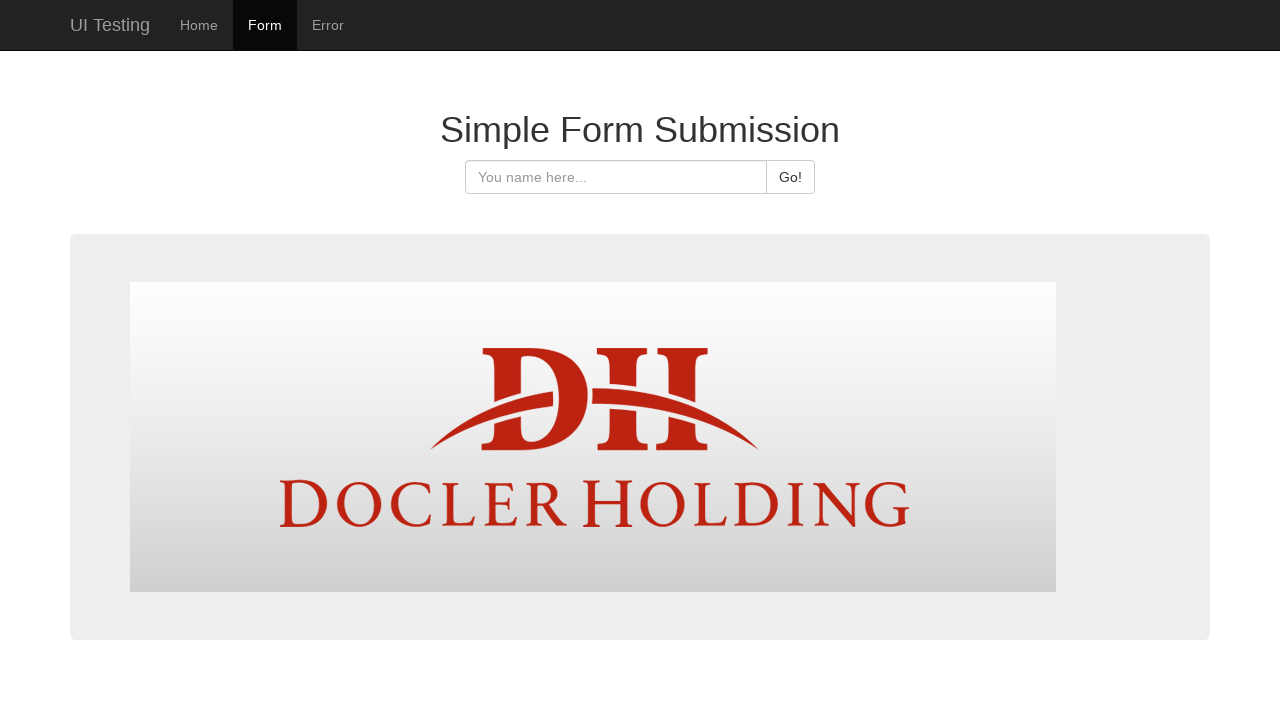

Filled name input with 'John' on #hello-input
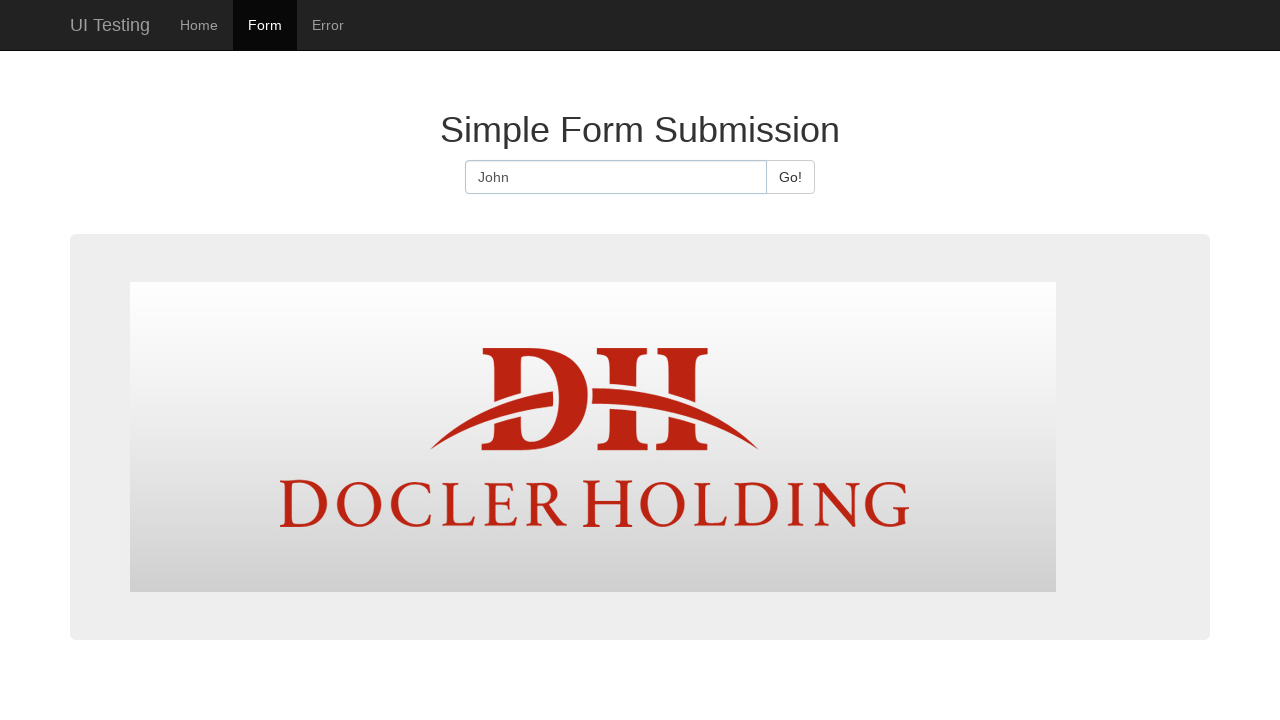

Clicked submit button at (790, 177) on #hello-submit
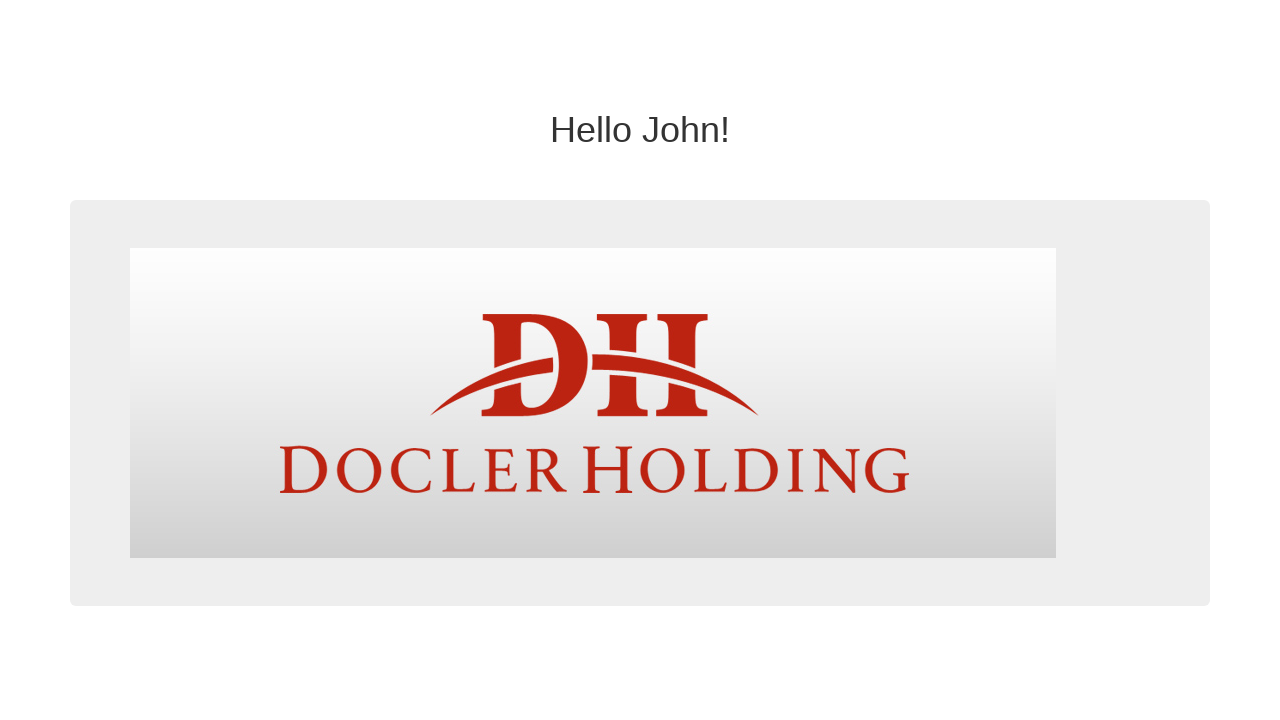

Greeting message element loaded
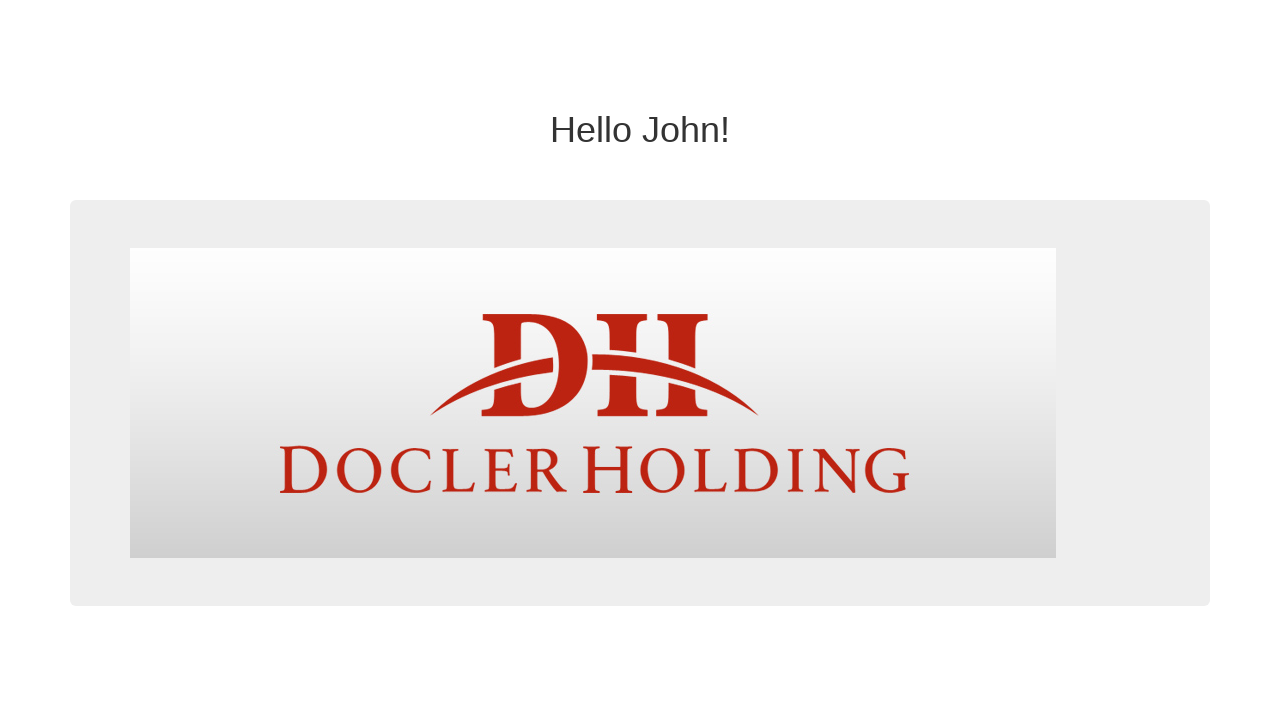

Verified greeting message displays 'Hello John!'
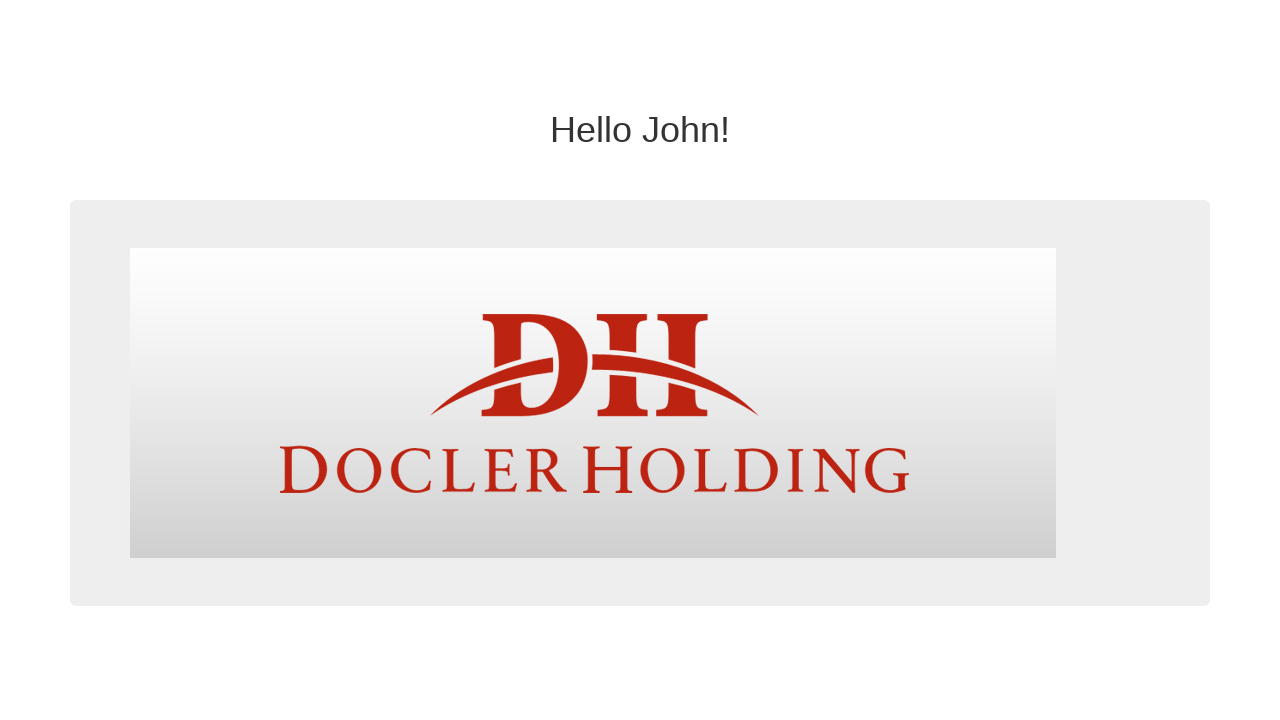

Navigated back to form for second submission
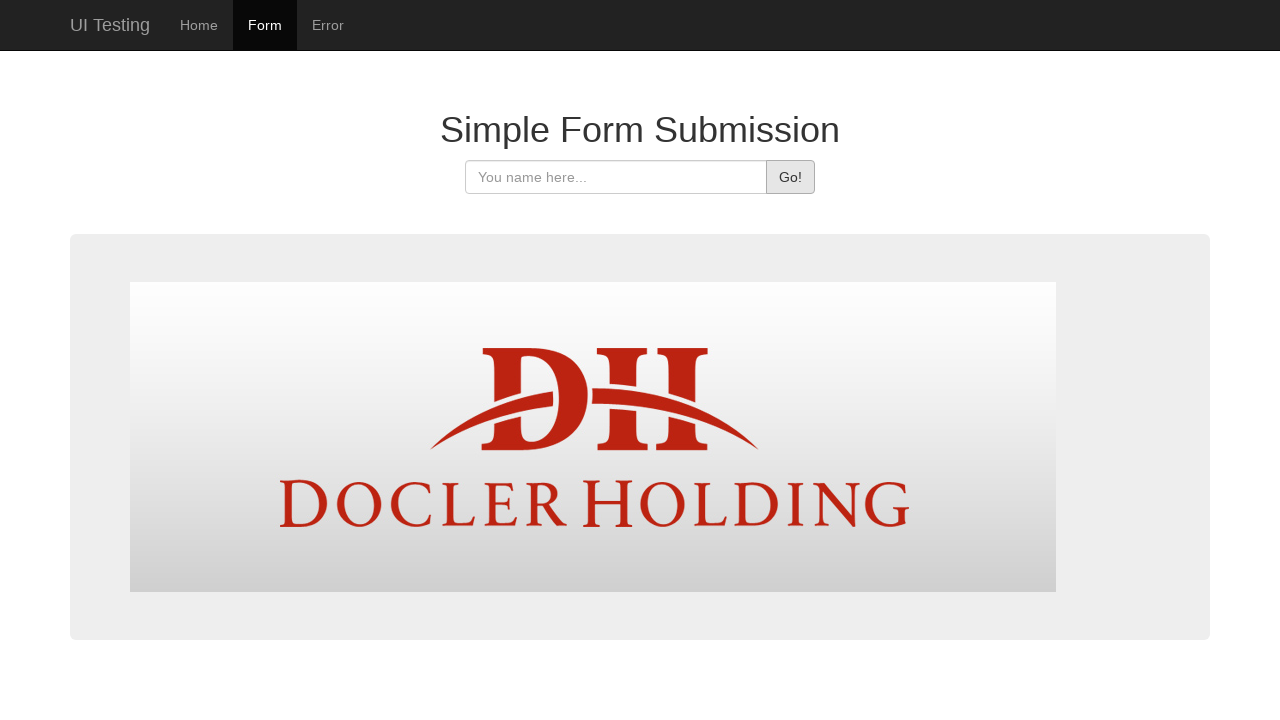

Filled name input with 'Sophia' on #hello-input
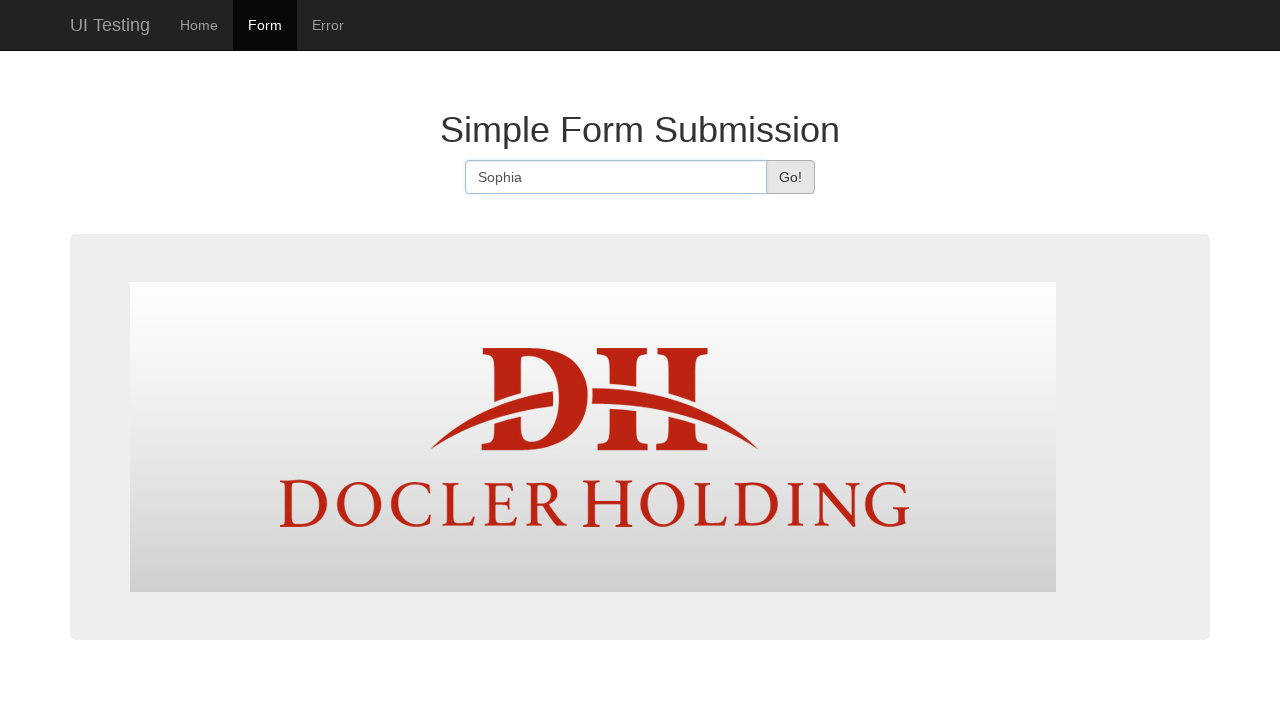

Clicked submit button at (790, 177) on #hello-submit
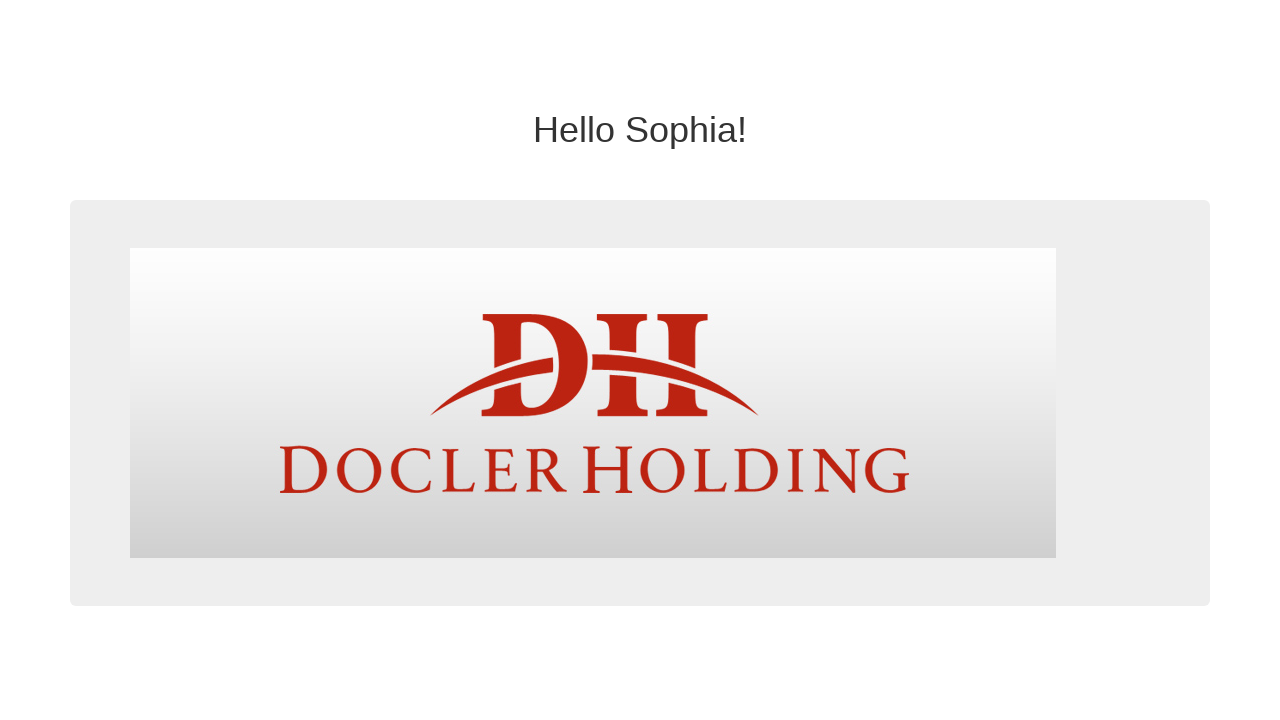

Greeting message element loaded
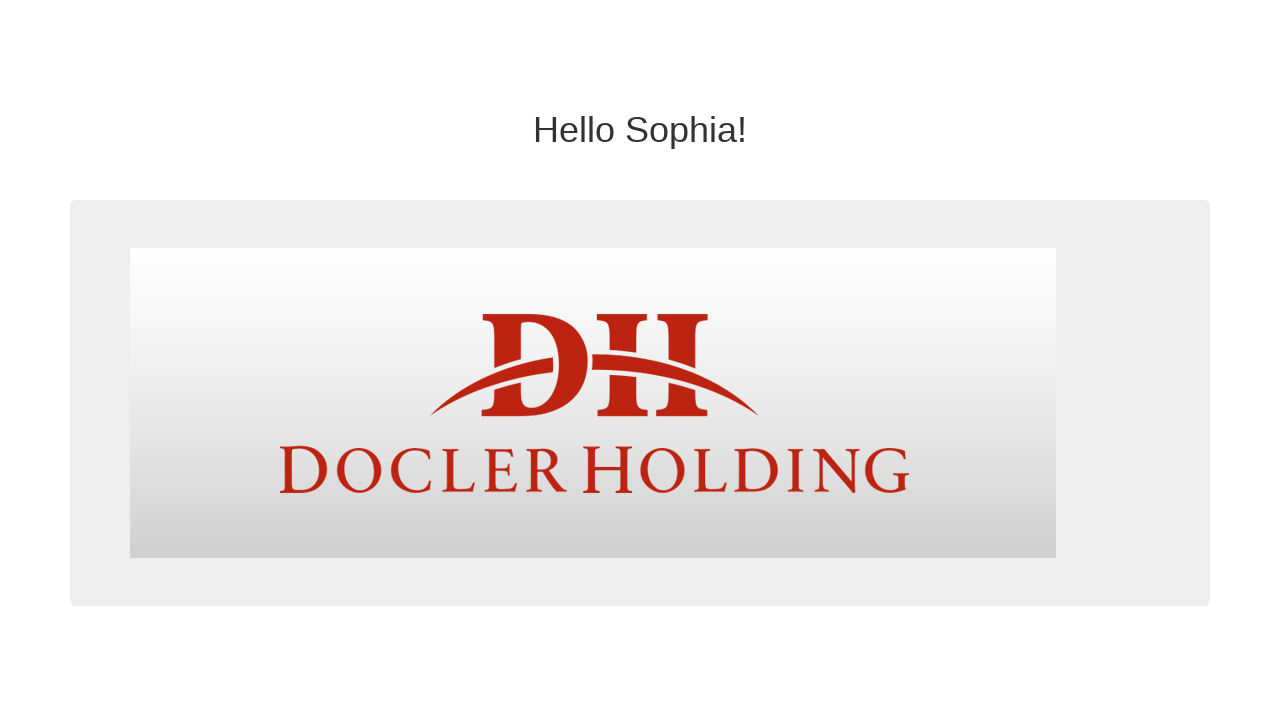

Verified greeting message displays 'Hello Sophia!'
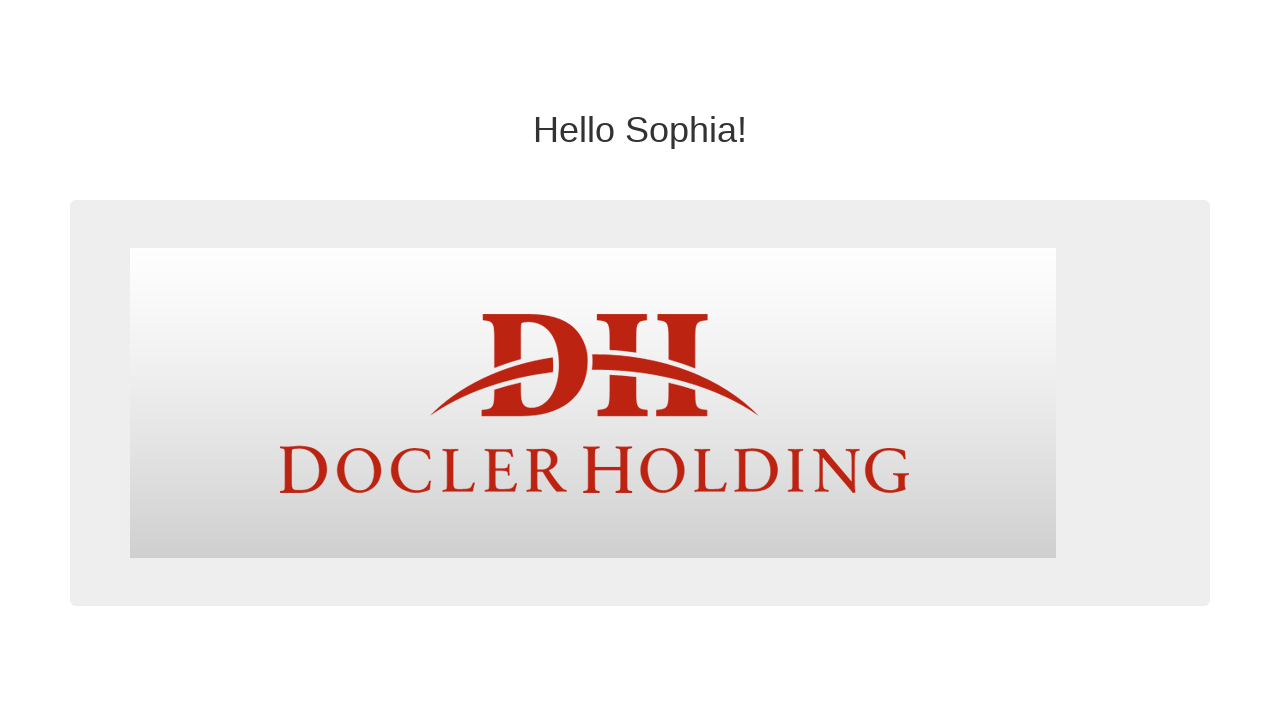

Navigated back to form for third submission
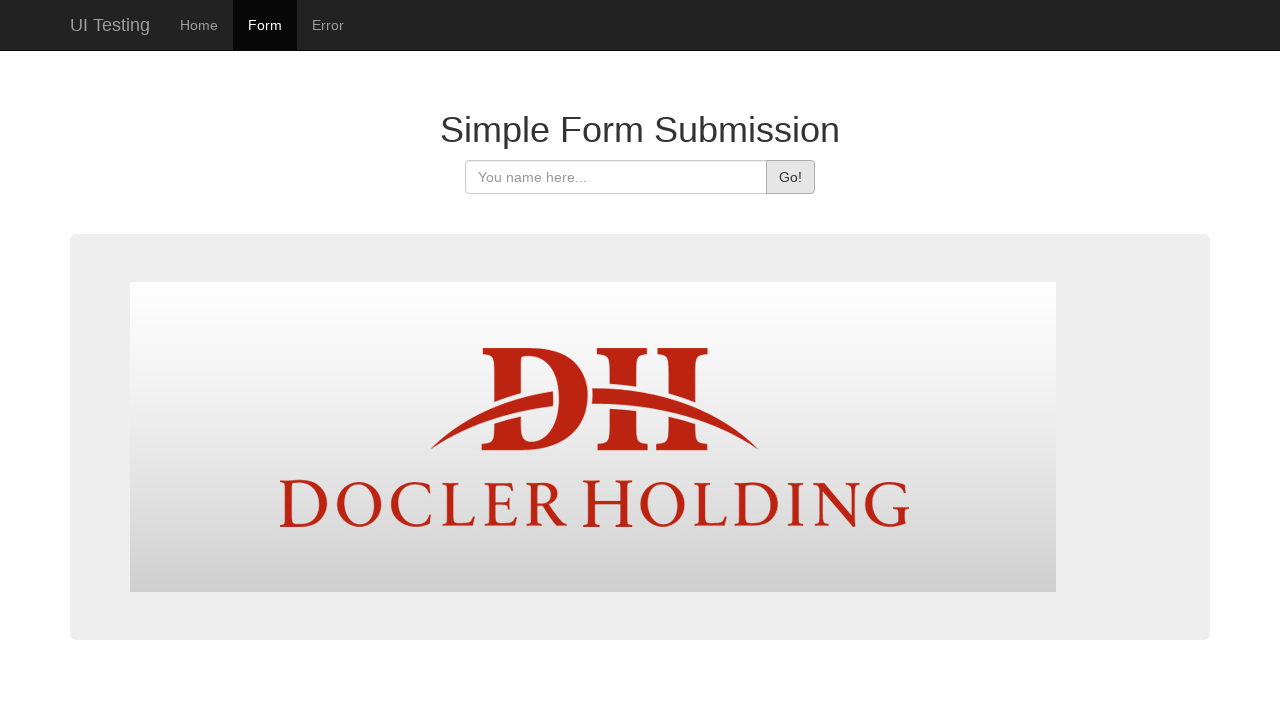

Filled name input with 'Charlie' on #hello-input
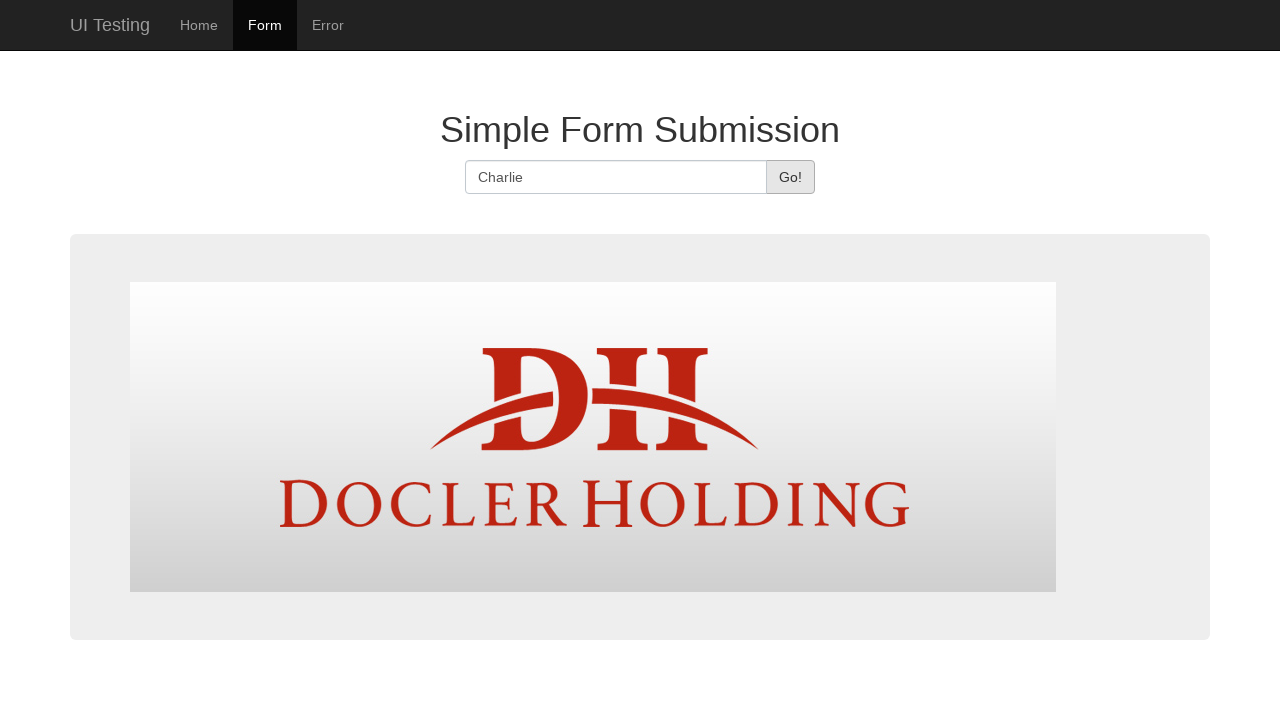

Clicked submit button at (790, 177) on #hello-submit
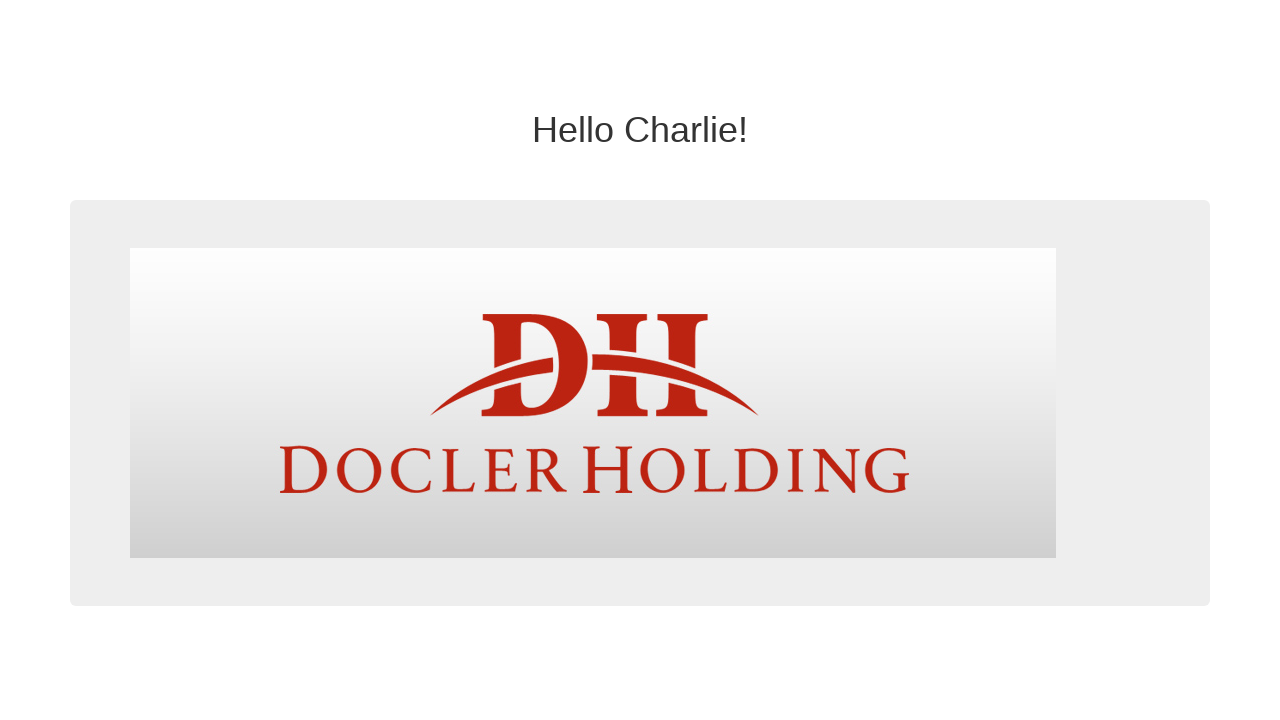

Greeting message element loaded
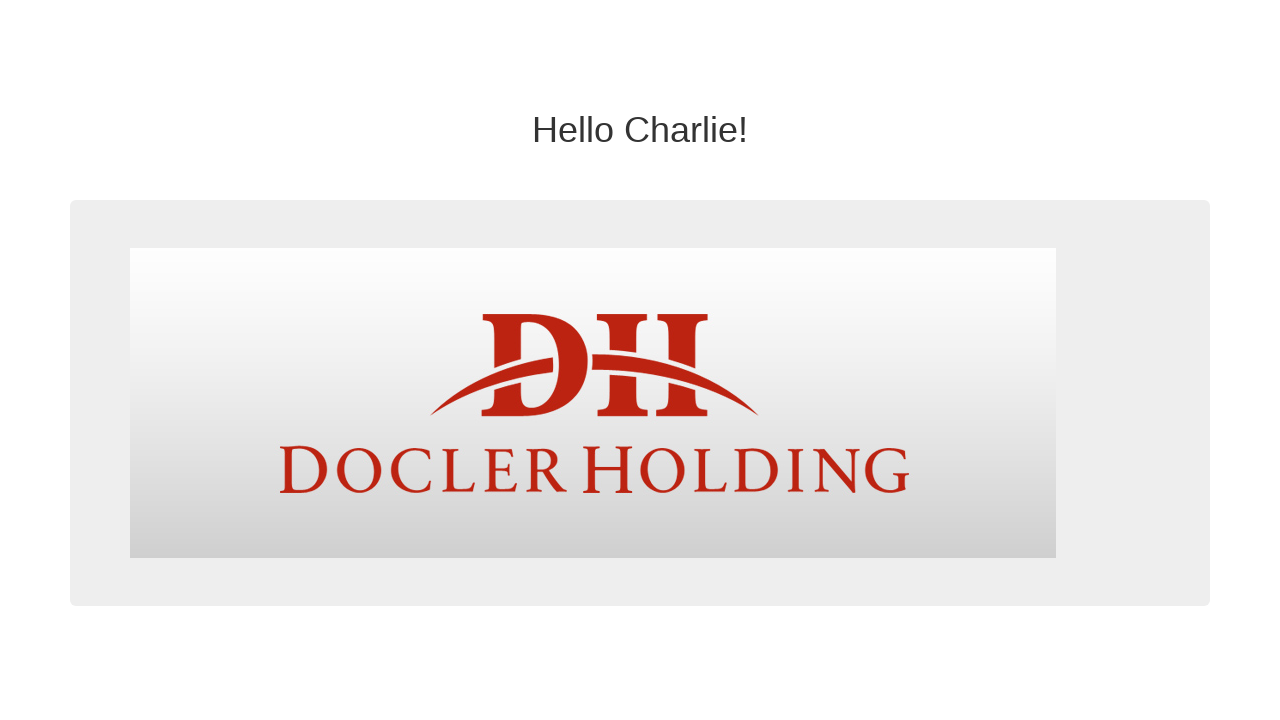

Verified greeting message displays 'Hello Charlie!'
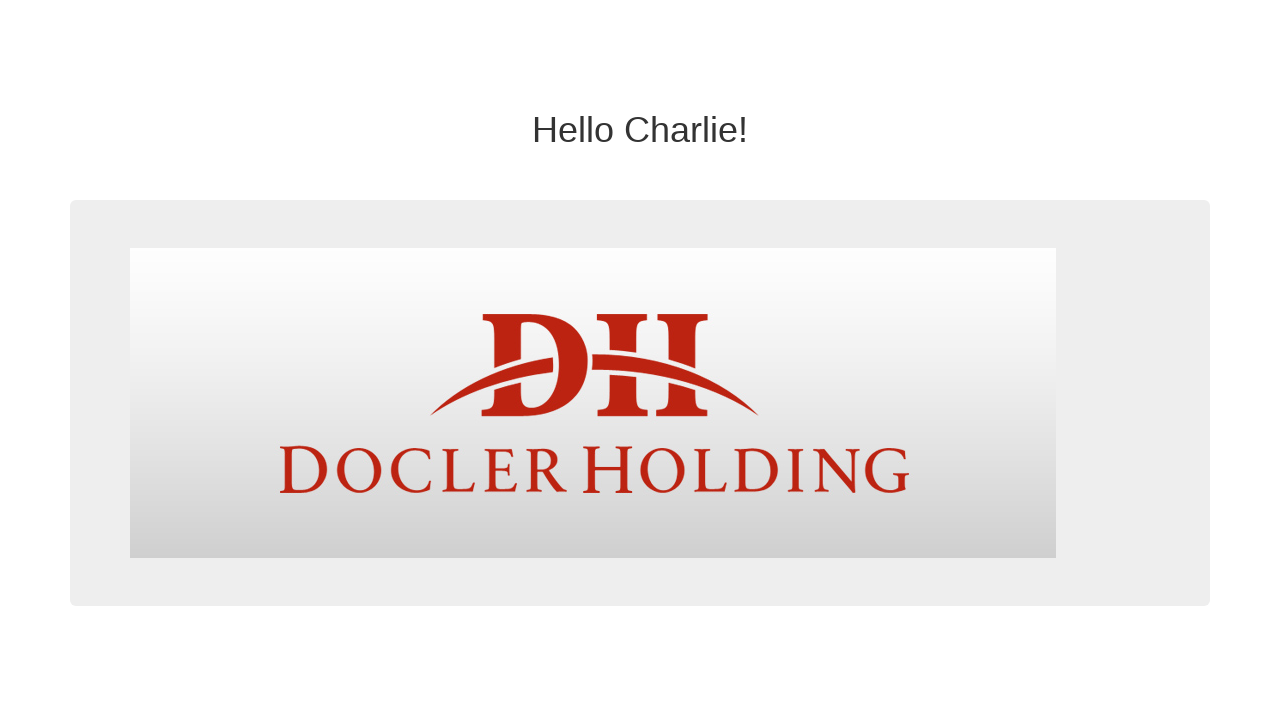

Navigated back to form for fourth submission
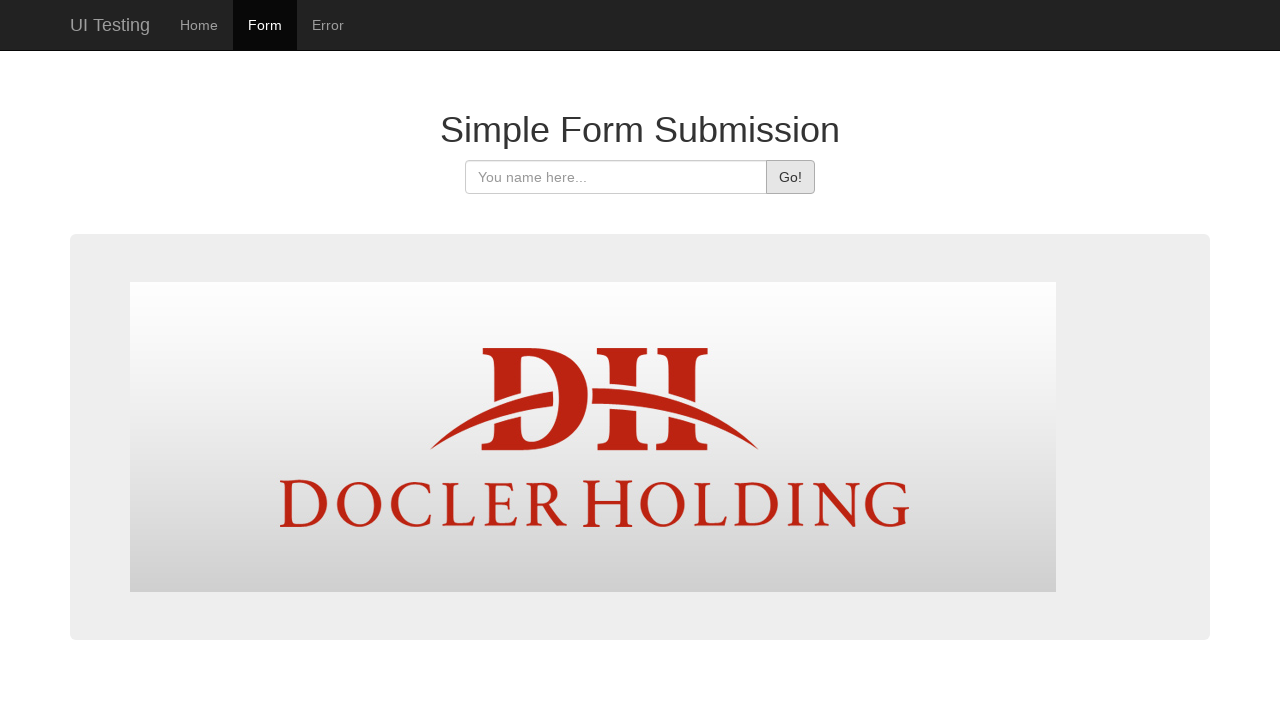

Filled name input with 'Emily' on #hello-input
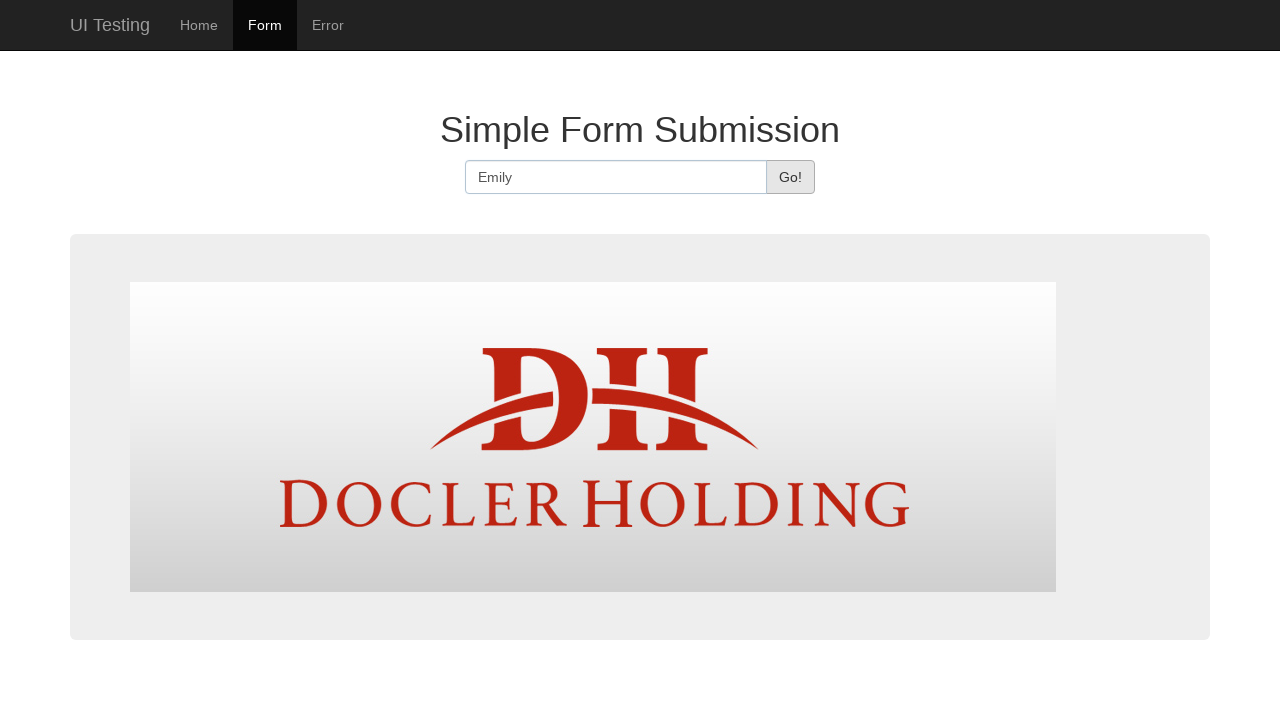

Clicked submit button at (790, 177) on #hello-submit
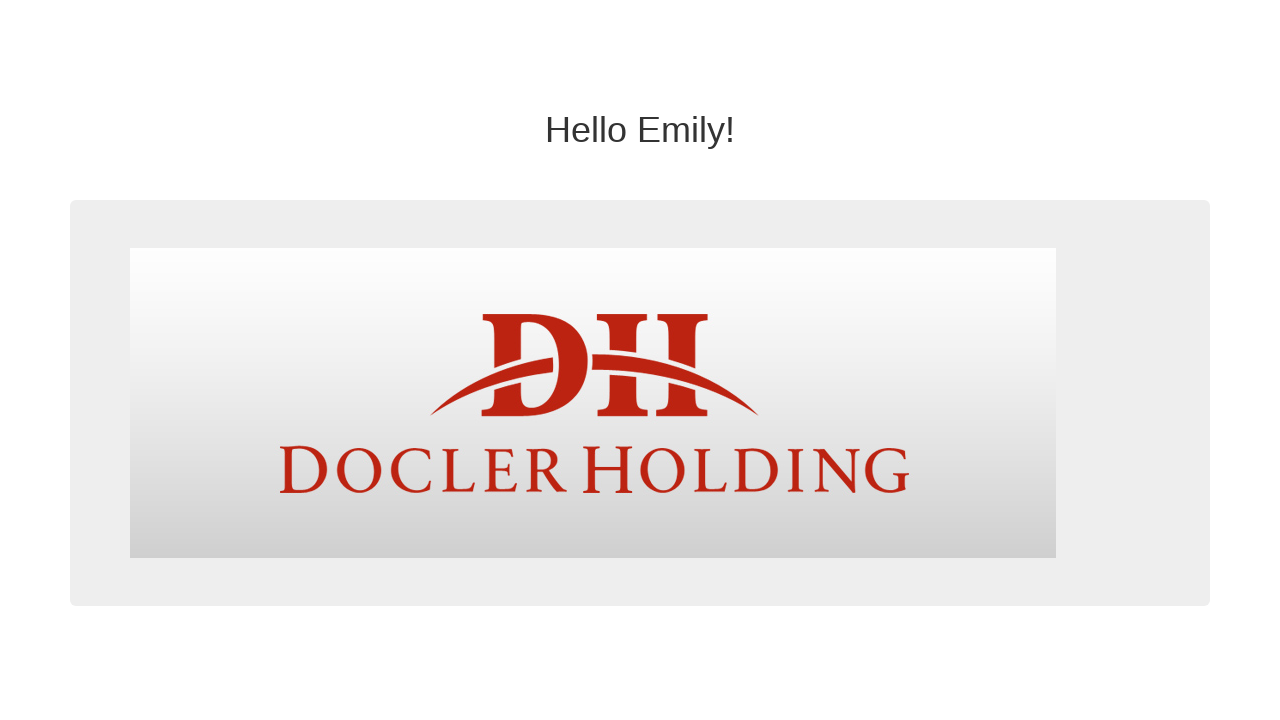

Greeting message element loaded
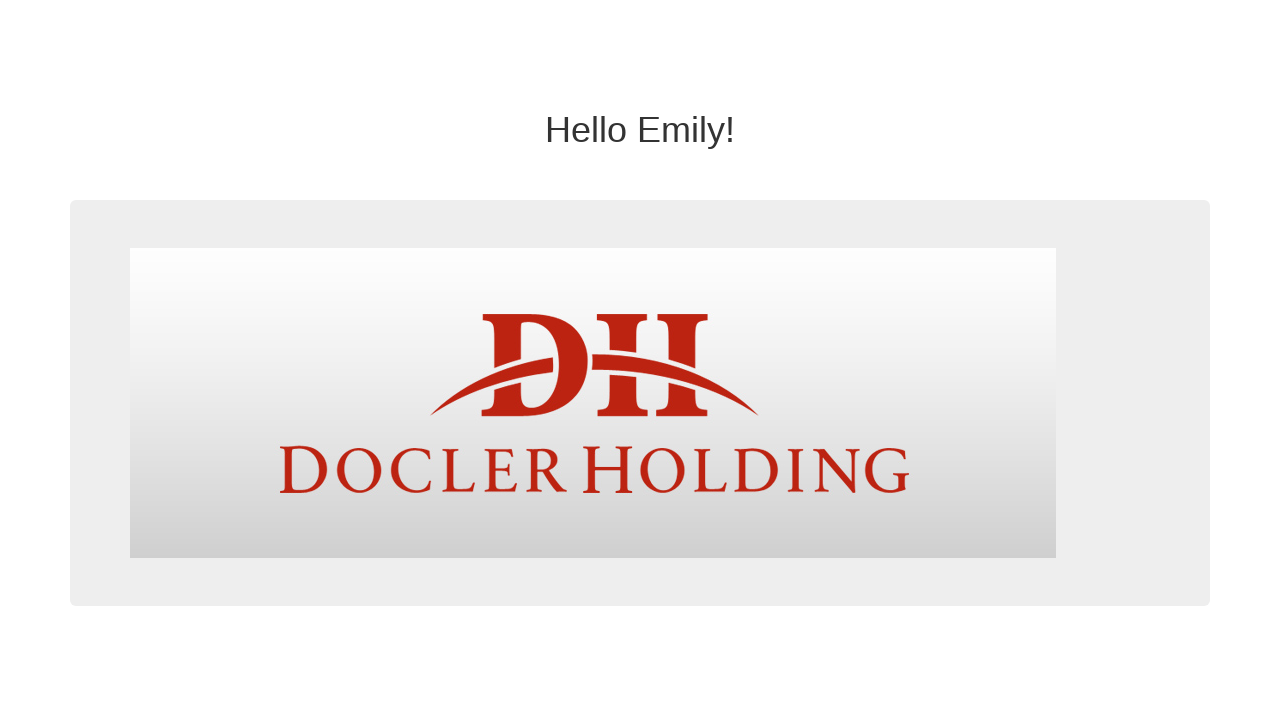

Verified greeting message displays 'Hello Emily!'
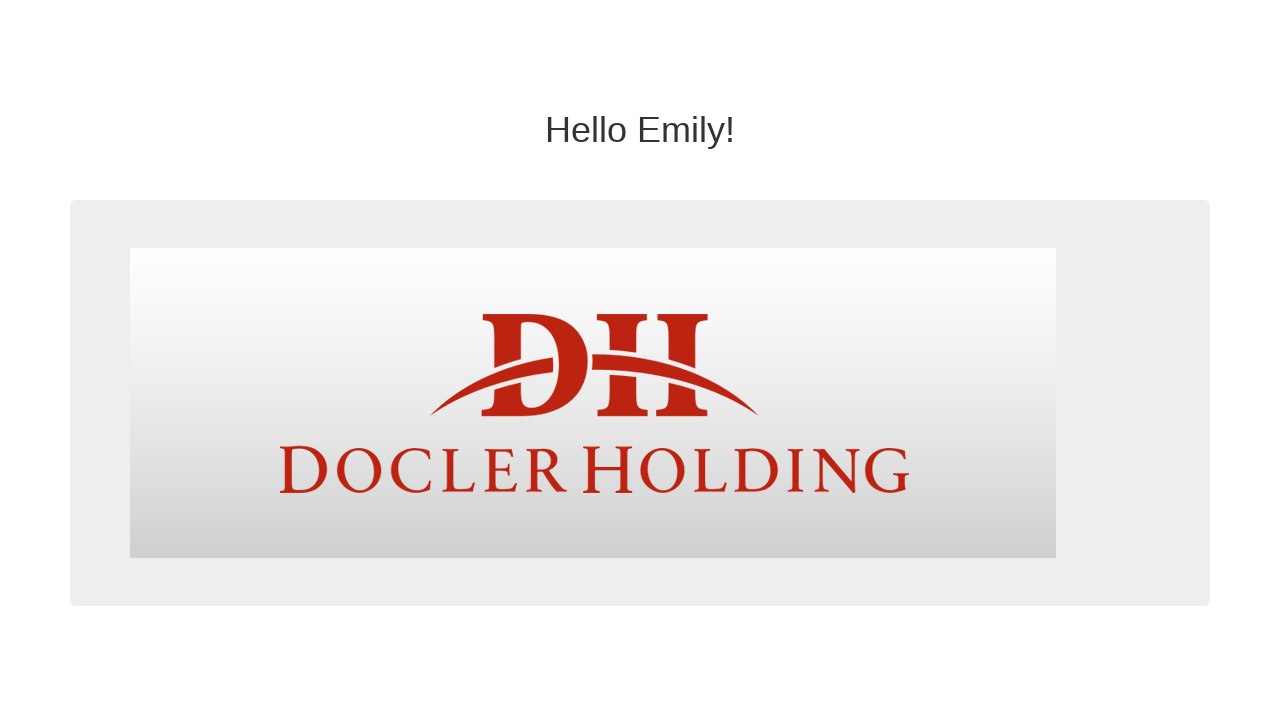

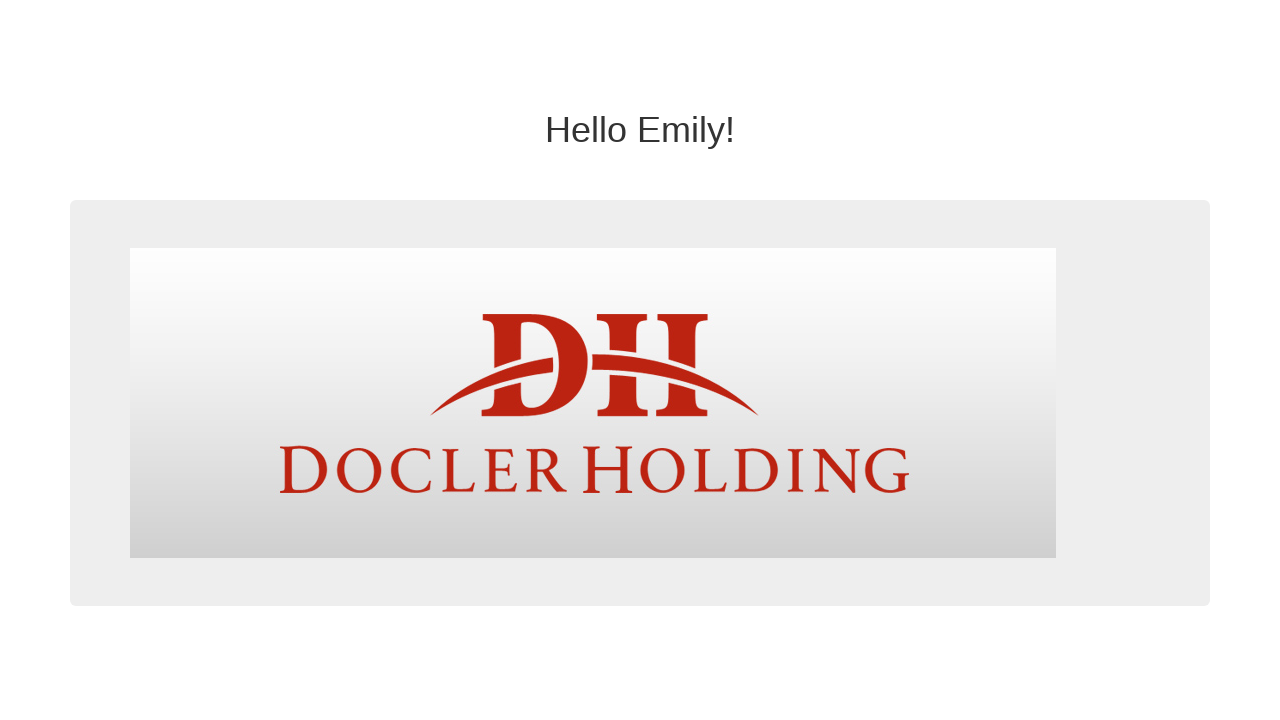